Tests drag and drop functionality by dragging elements on the jQuery UI demo page

Starting URL: http://jqueryui.com/resources/demos/draggable/scroll.html

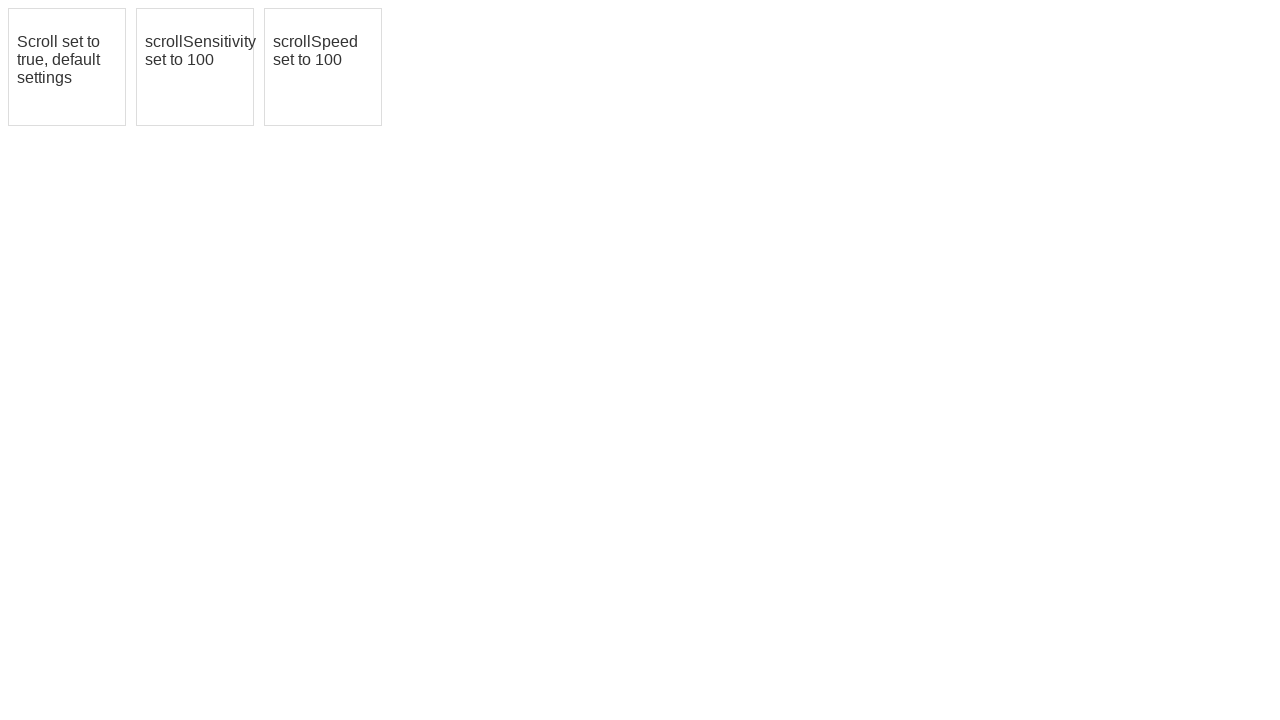

Waited for first draggable element (#draggable) to load
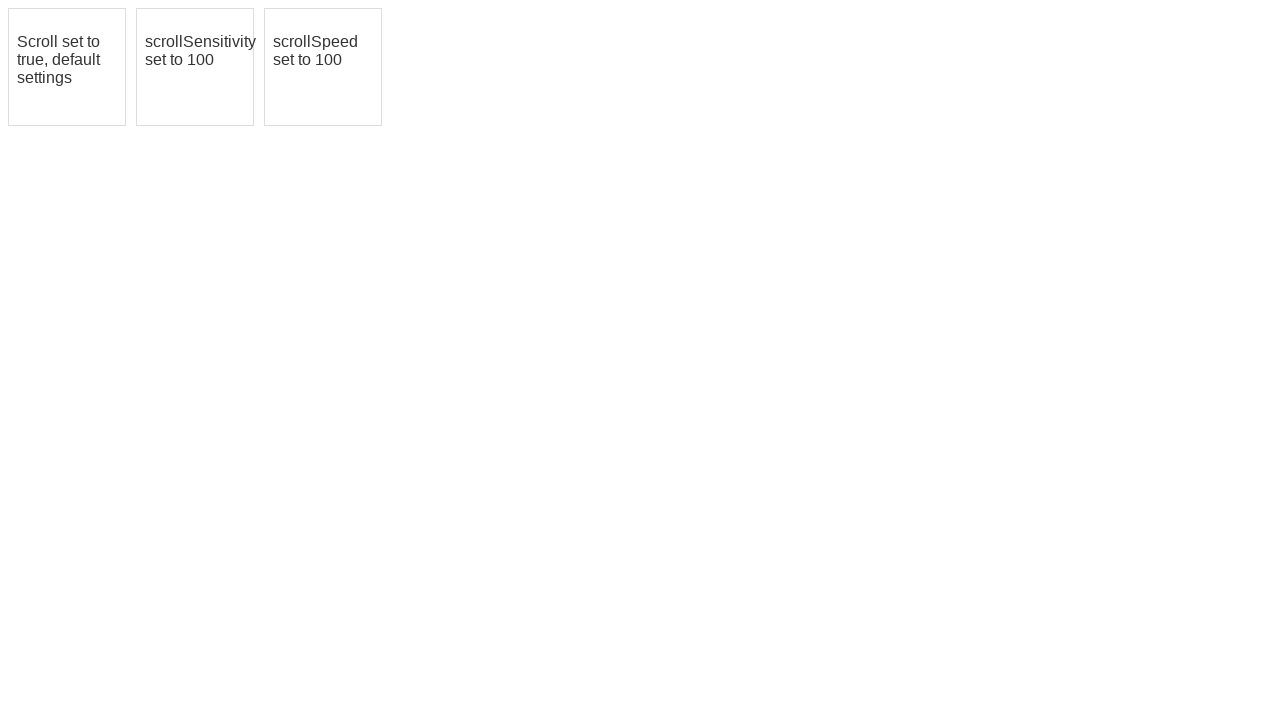

Waited for second draggable element (#draggable2) to load
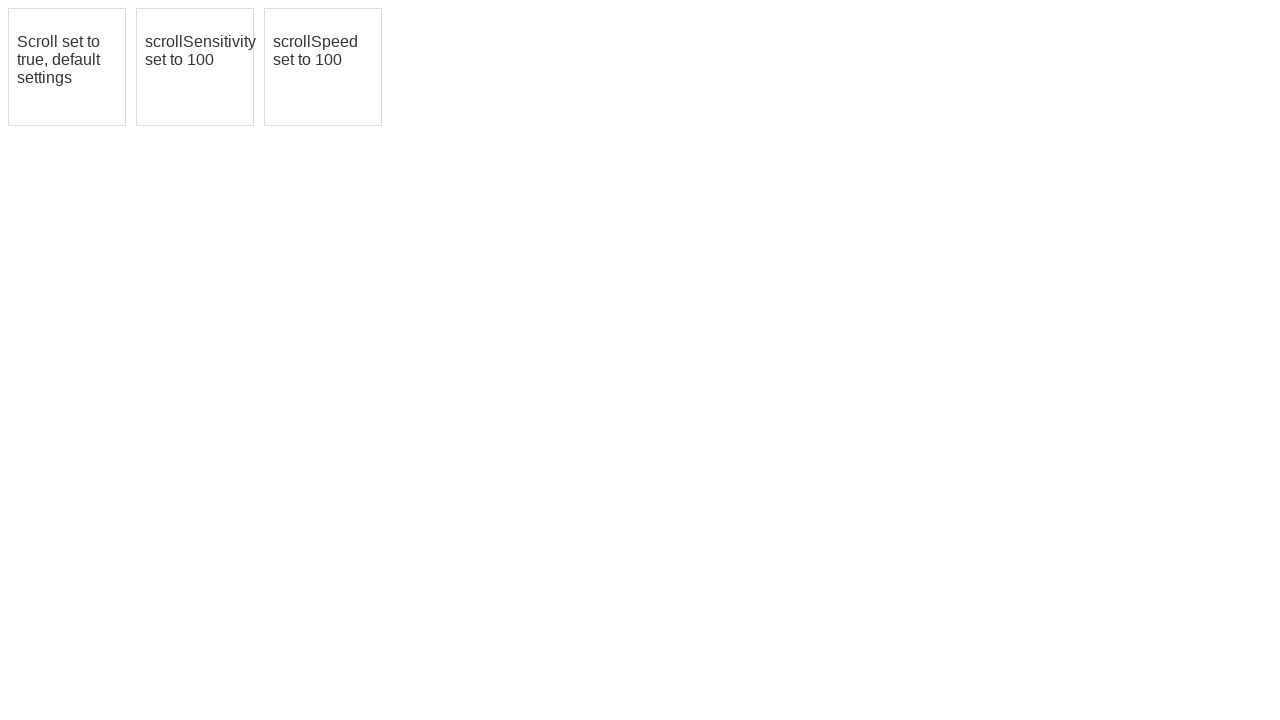

Waited for third draggable element (#draggable3) to load
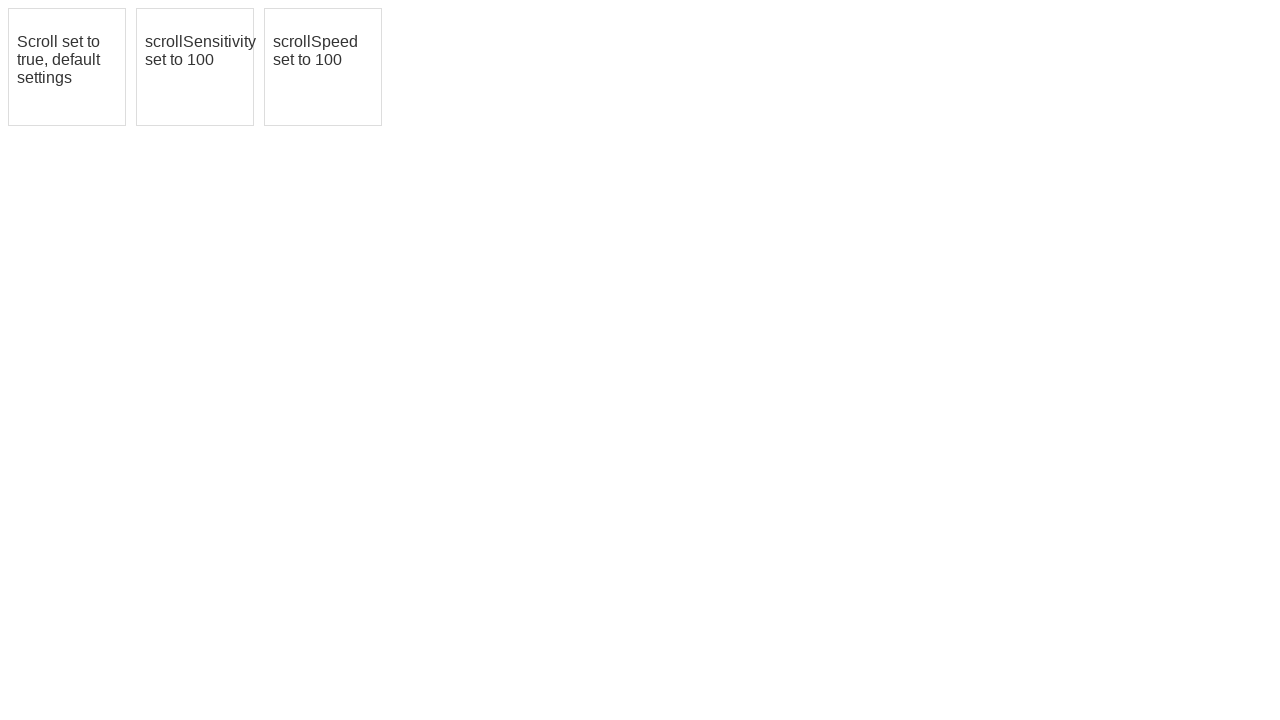

Dragged first element (#draggable) to second element's position (#draggable2) at (195, 67)
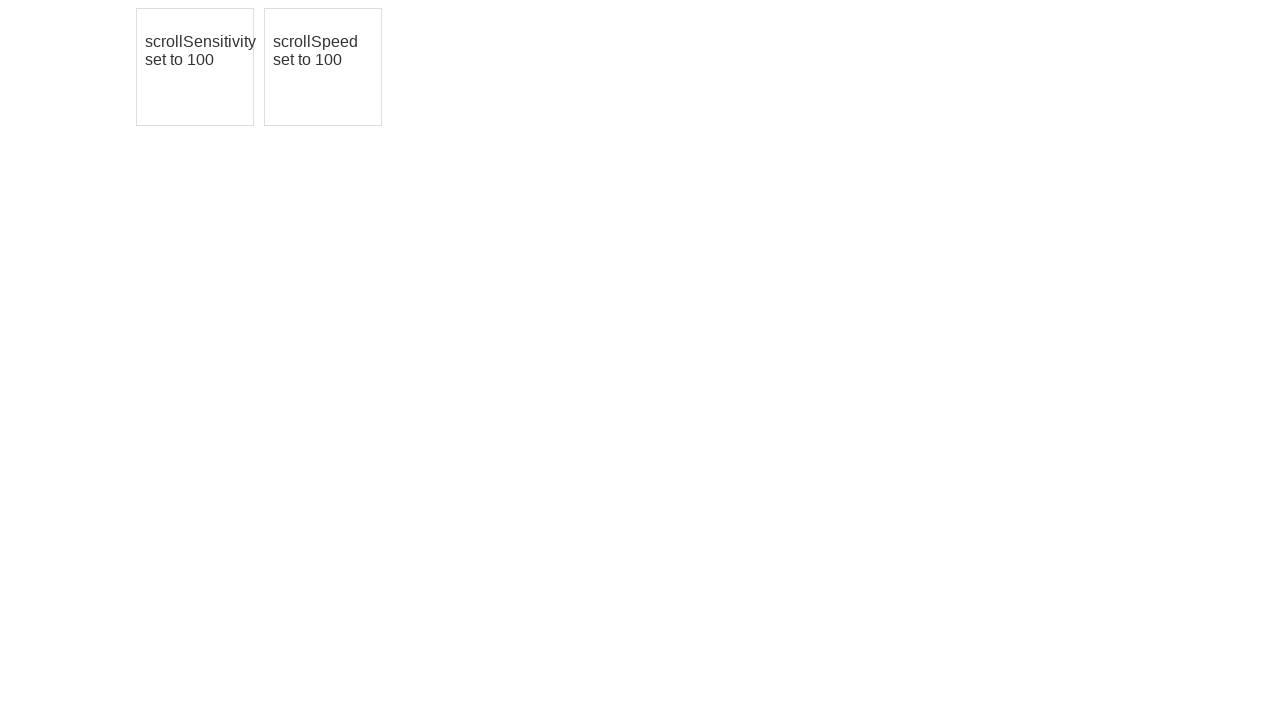

Moved mouse to center of third draggable element at (323, 67)
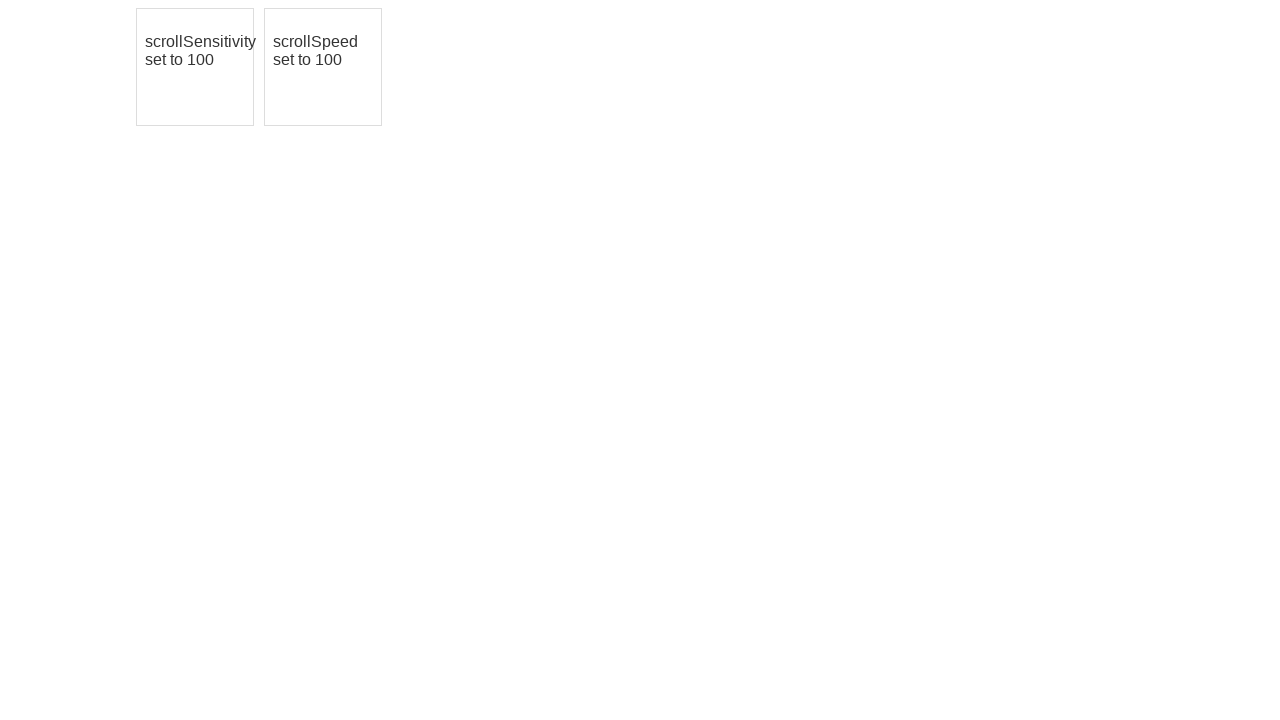

Pressed mouse button down on third draggable element at (323, 67)
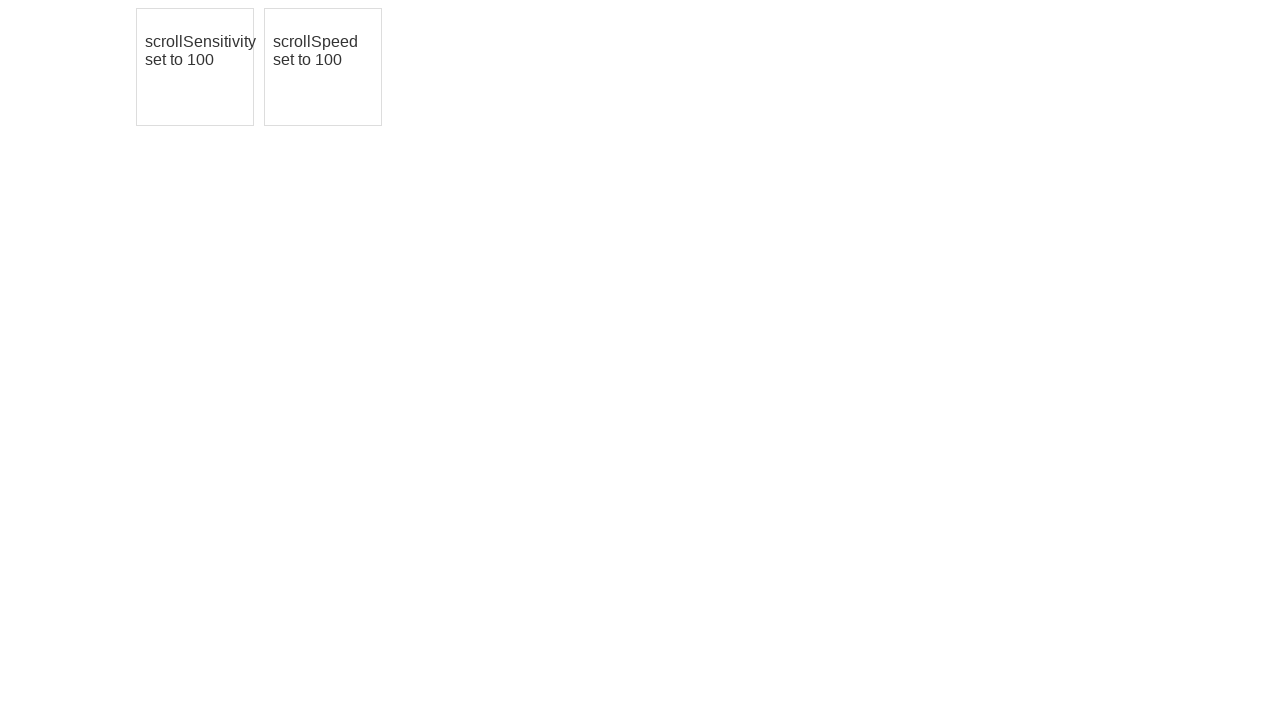

Moved mouse 10 pixels right and down while dragging at (333, 77)
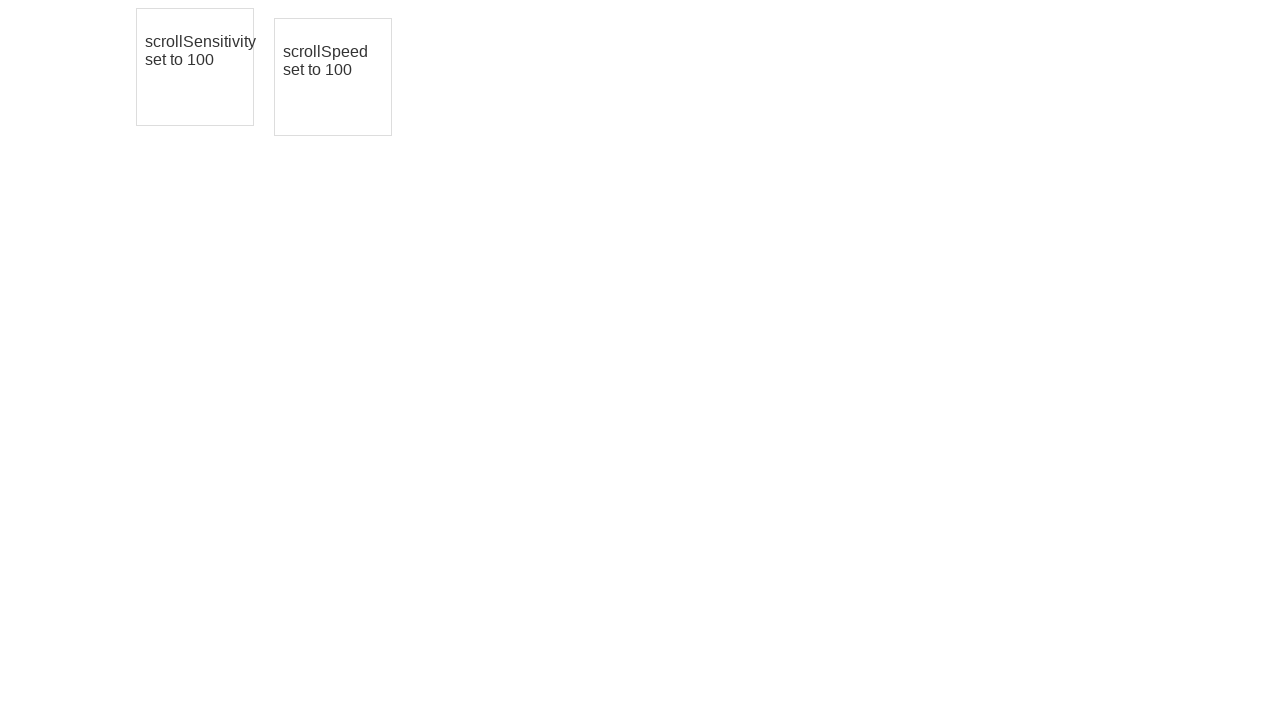

Released mouse button to complete first drag of third element at (333, 77)
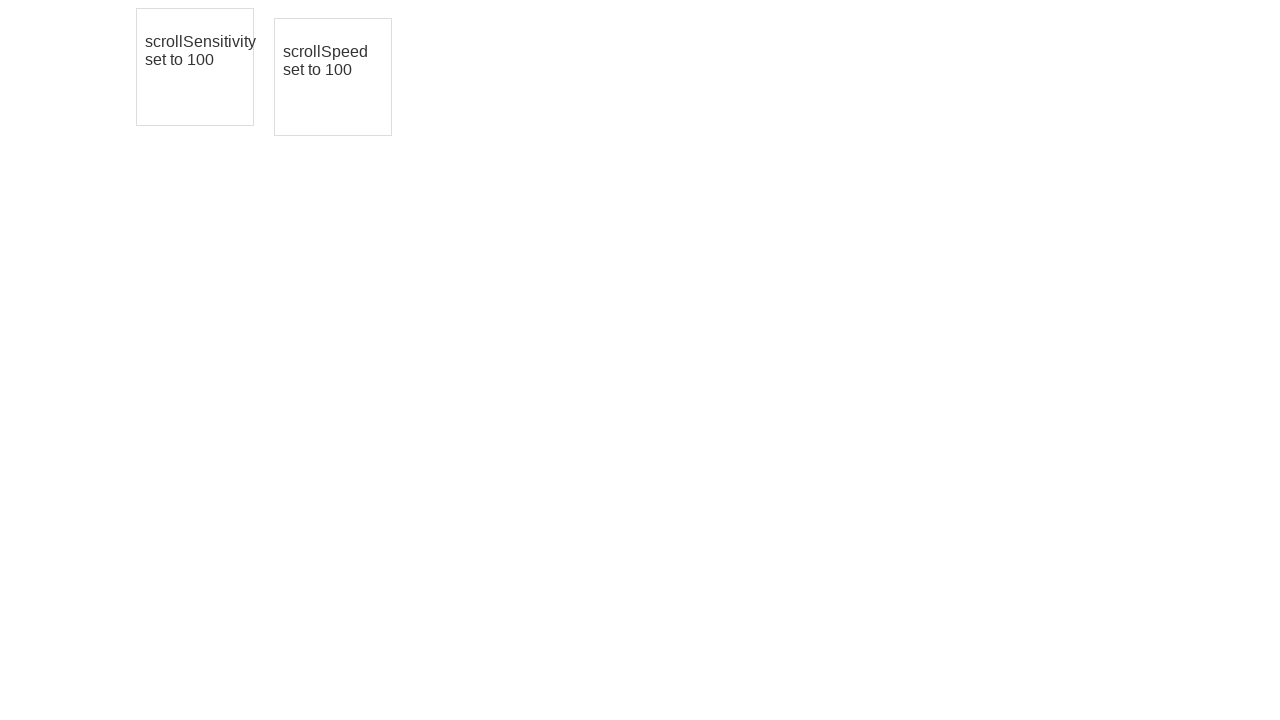

Waited 2 seconds
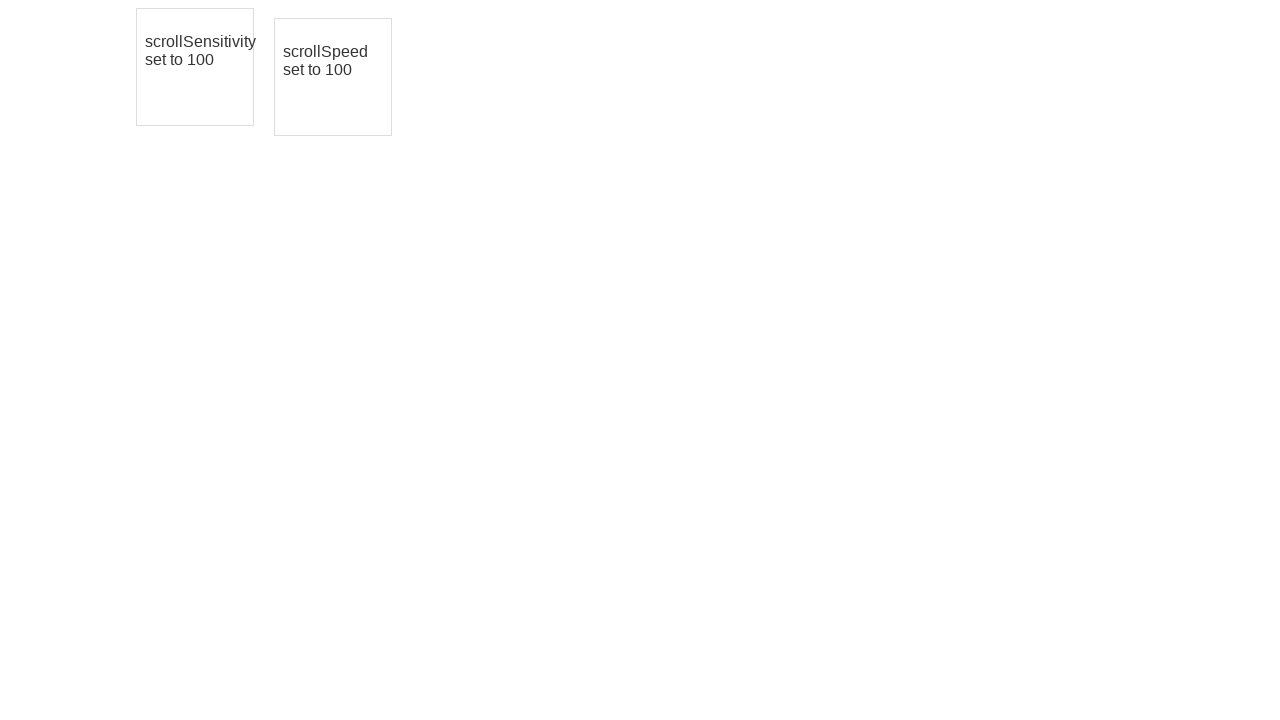

Moved mouse to center of third draggable element for second drag at (333, 77)
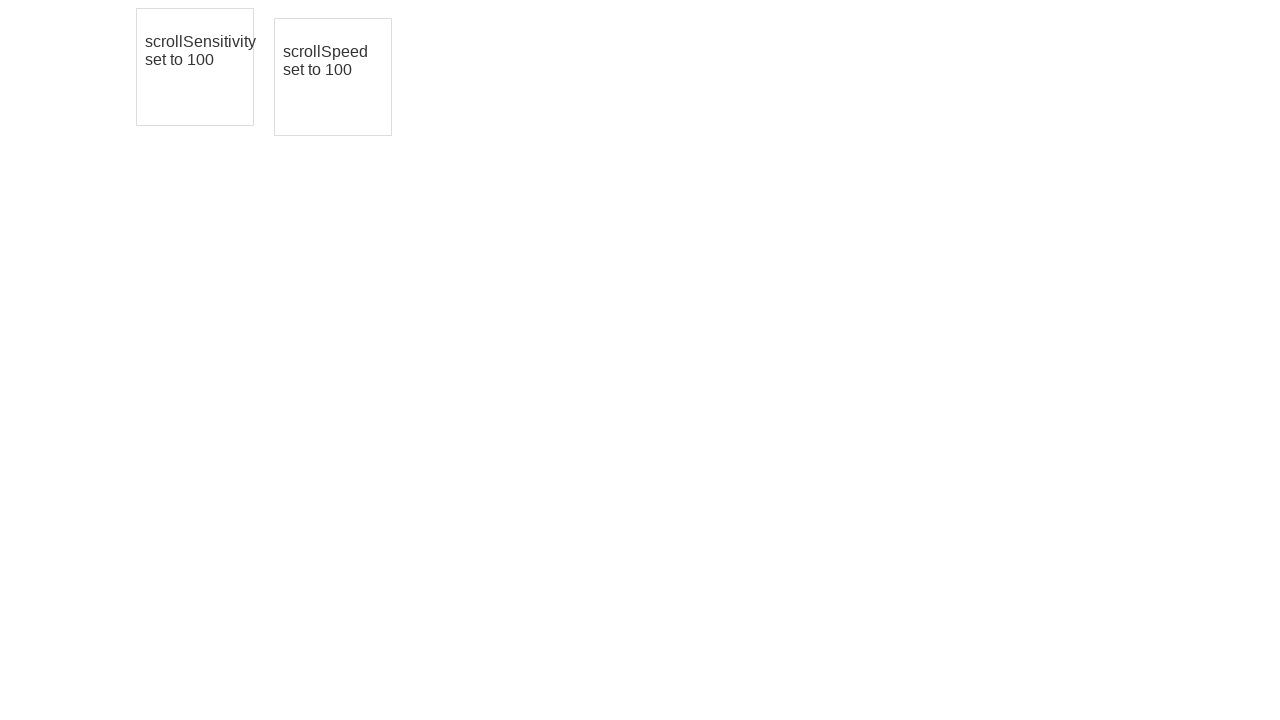

Pressed mouse button down on third draggable element at (333, 77)
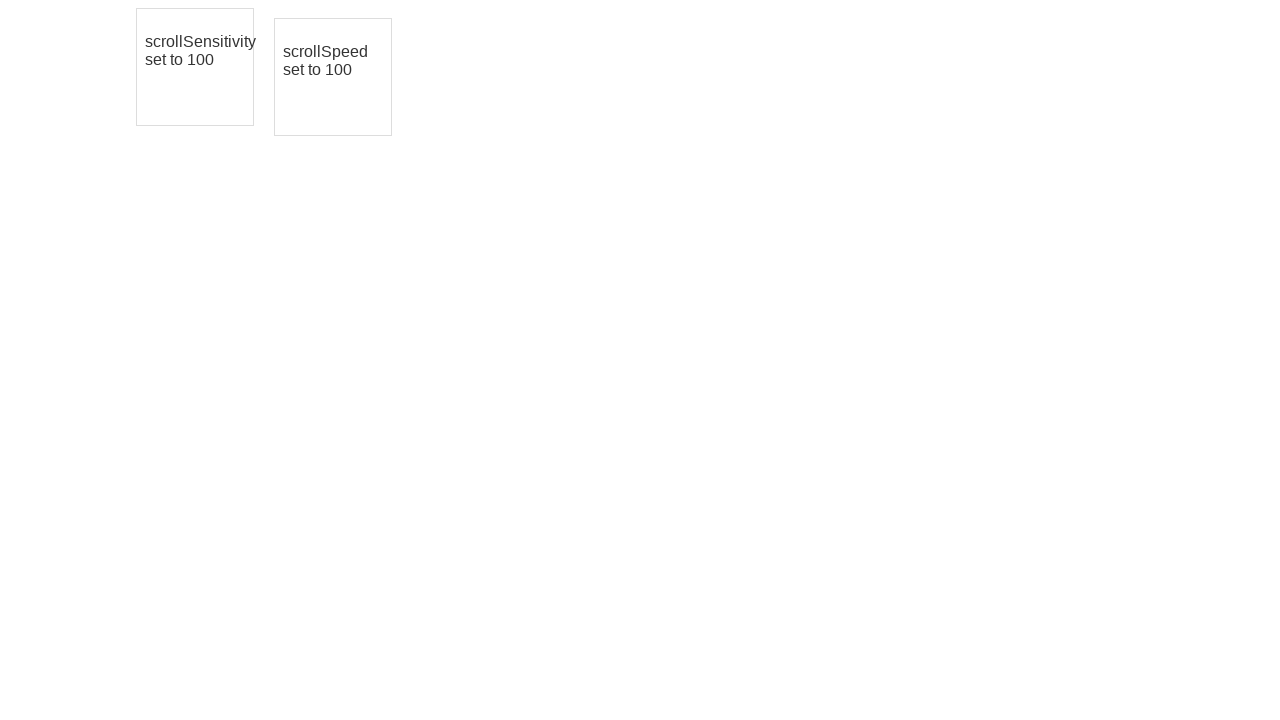

Moved mouse 10 pixels right and down while dragging at (343, 87)
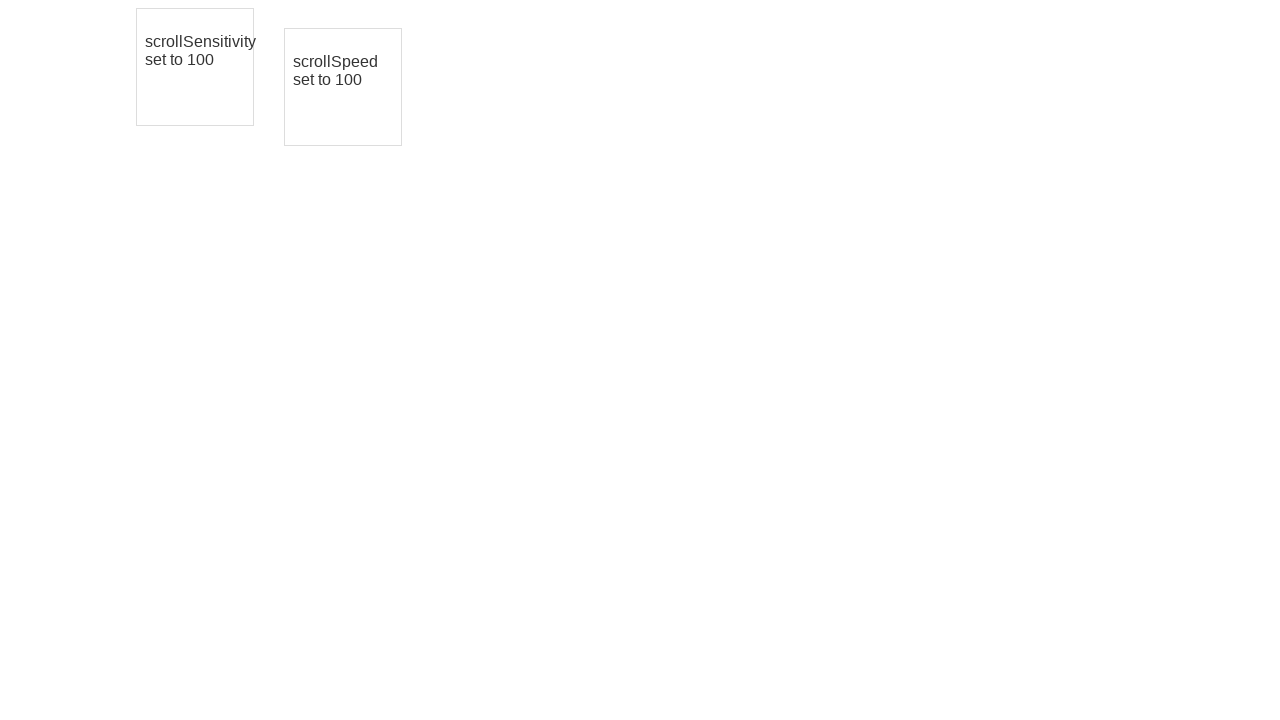

Released mouse button to complete second drag of third element at (343, 87)
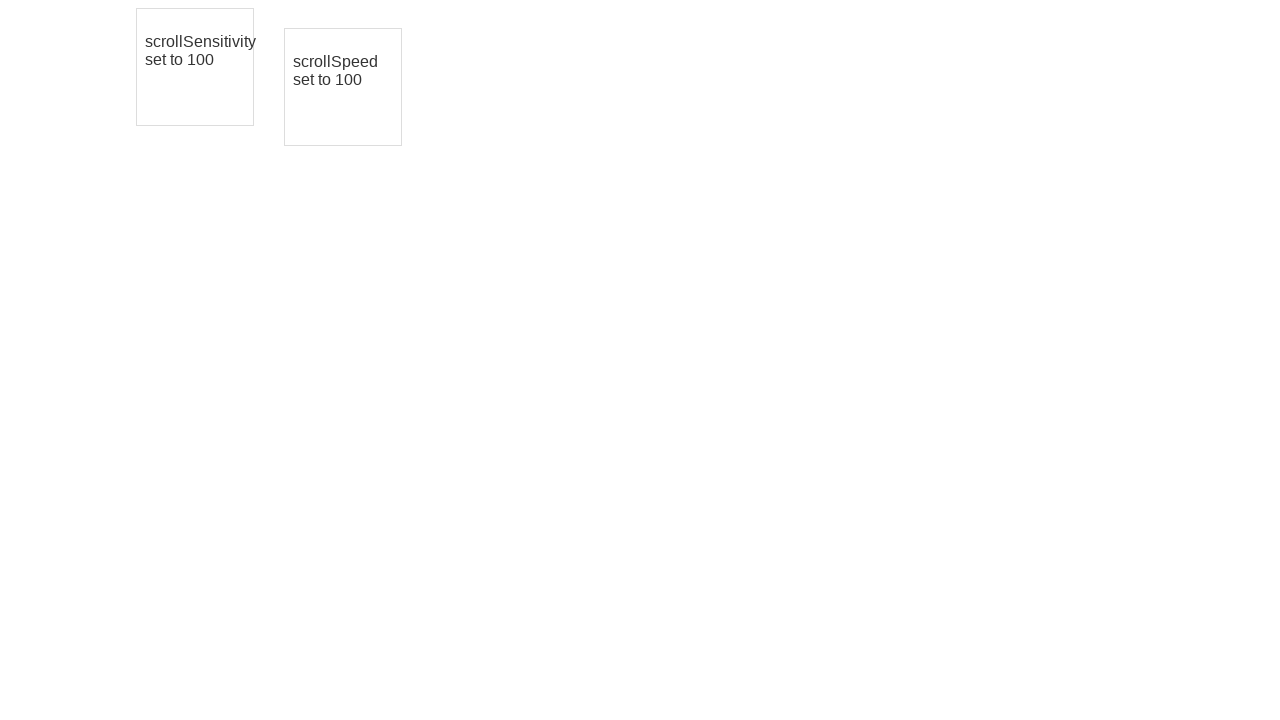

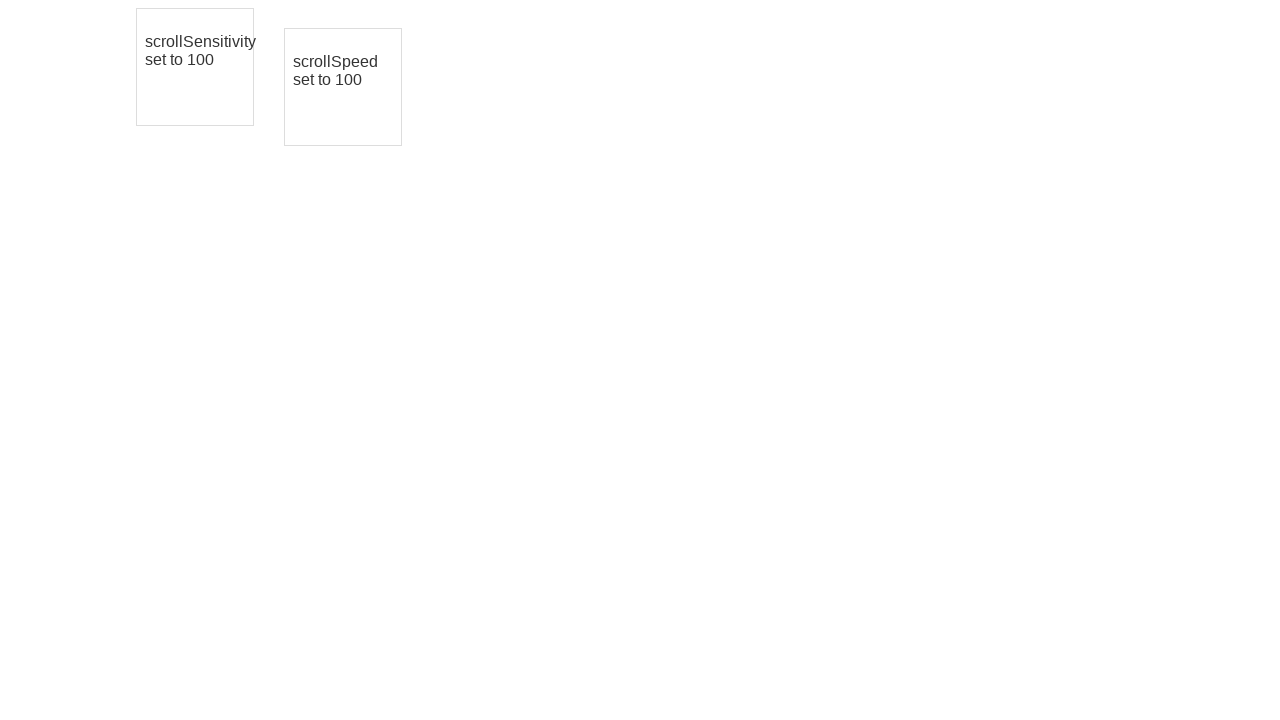